Tests the clear command functionality by navigating to a blog page and clearing the content of a textarea element within a specific div container.

Starting URL: http://omayo.blogspot.com/

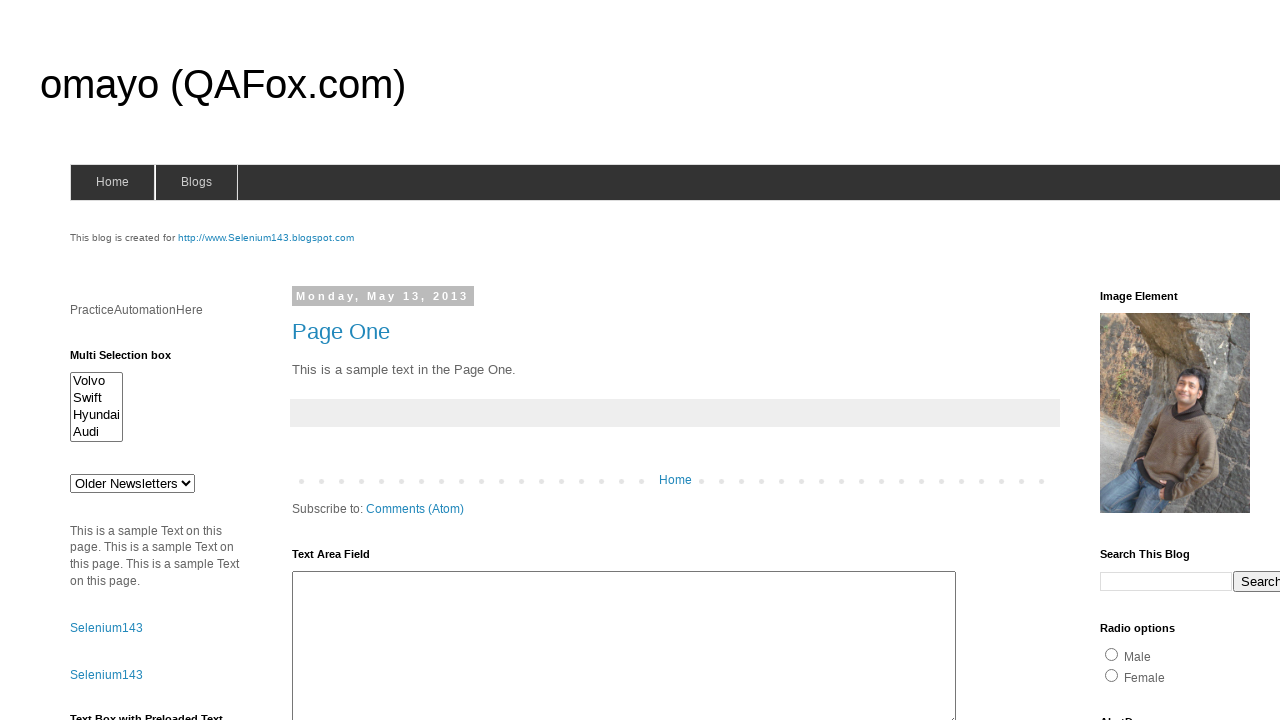

Navigated to http://omayo.blogspot.com/
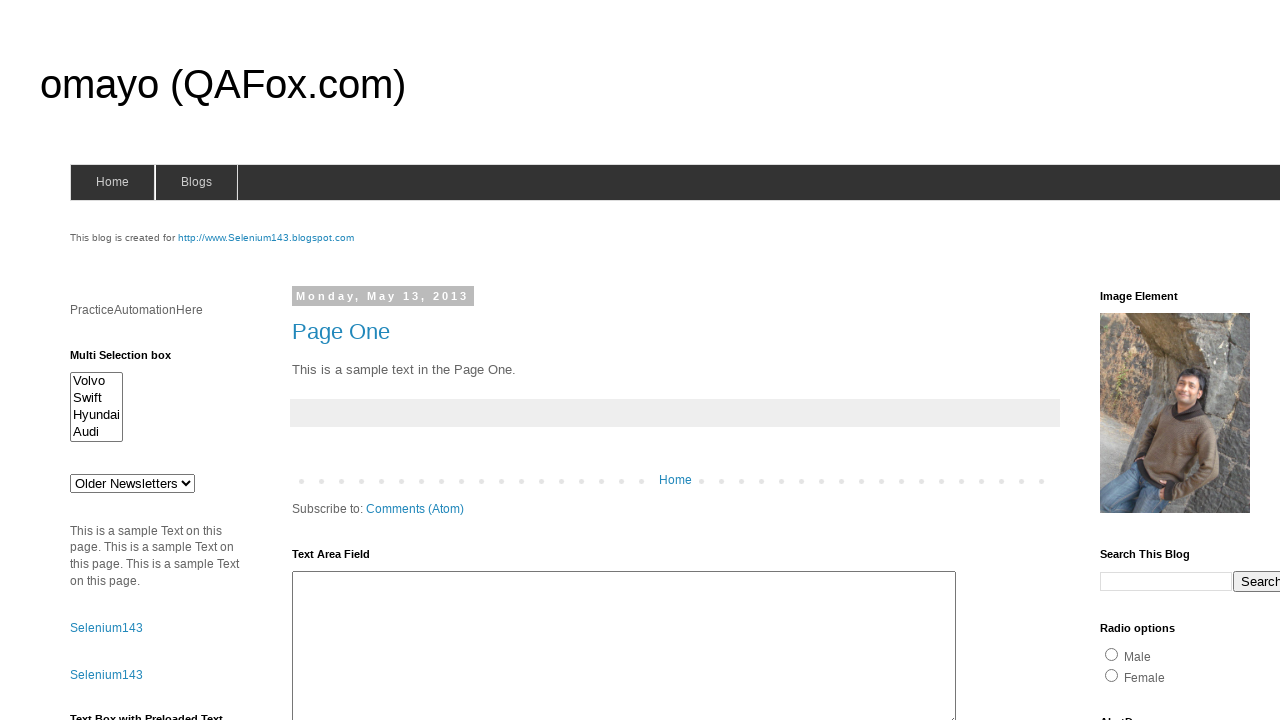

Cleared textarea content inside HTML11 div container on div[id='HTML11'] textarea
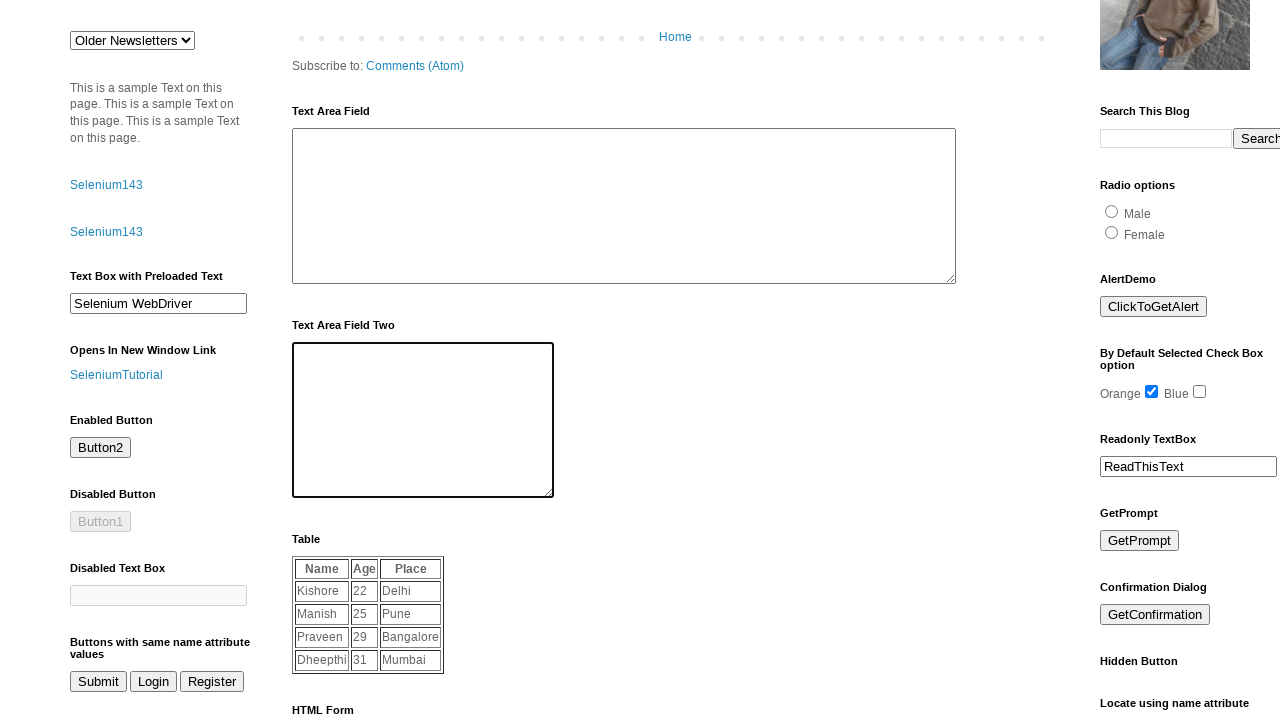

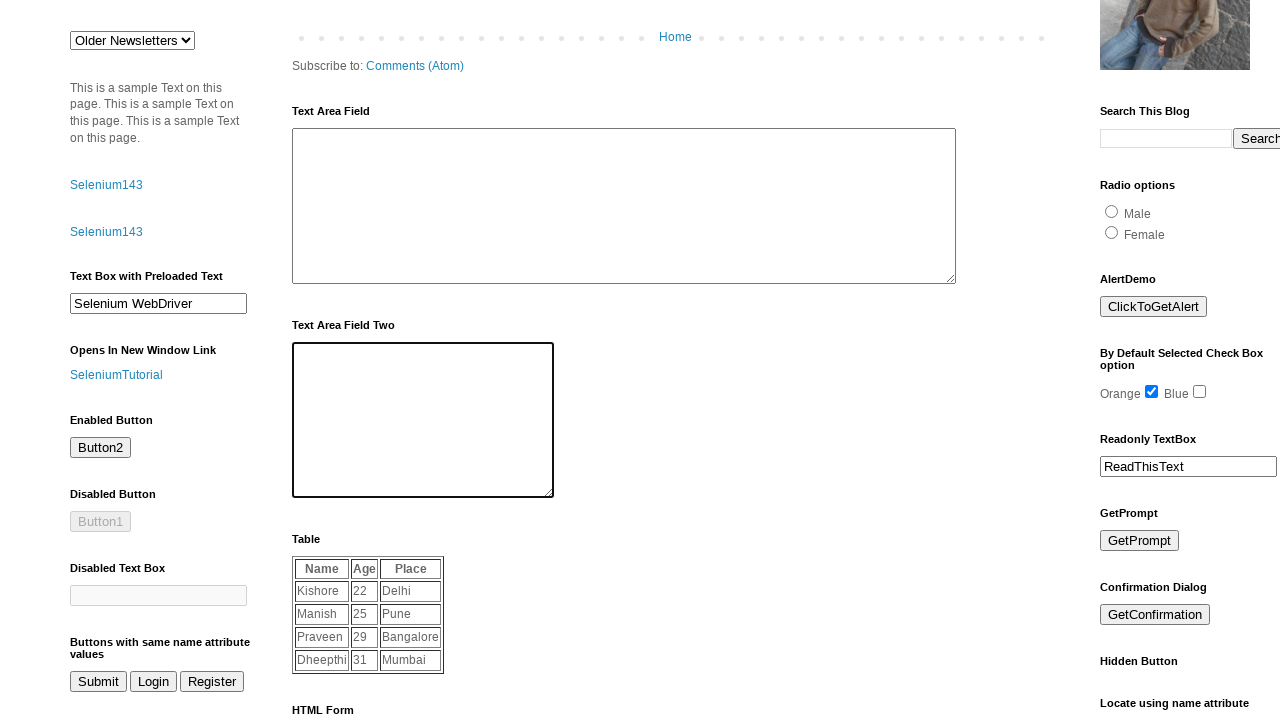